Tests the Glvrd.ru text quality checker by entering sample text into the editor and waiting for the rating to appear

Starting URL: https://glvrd.ru/

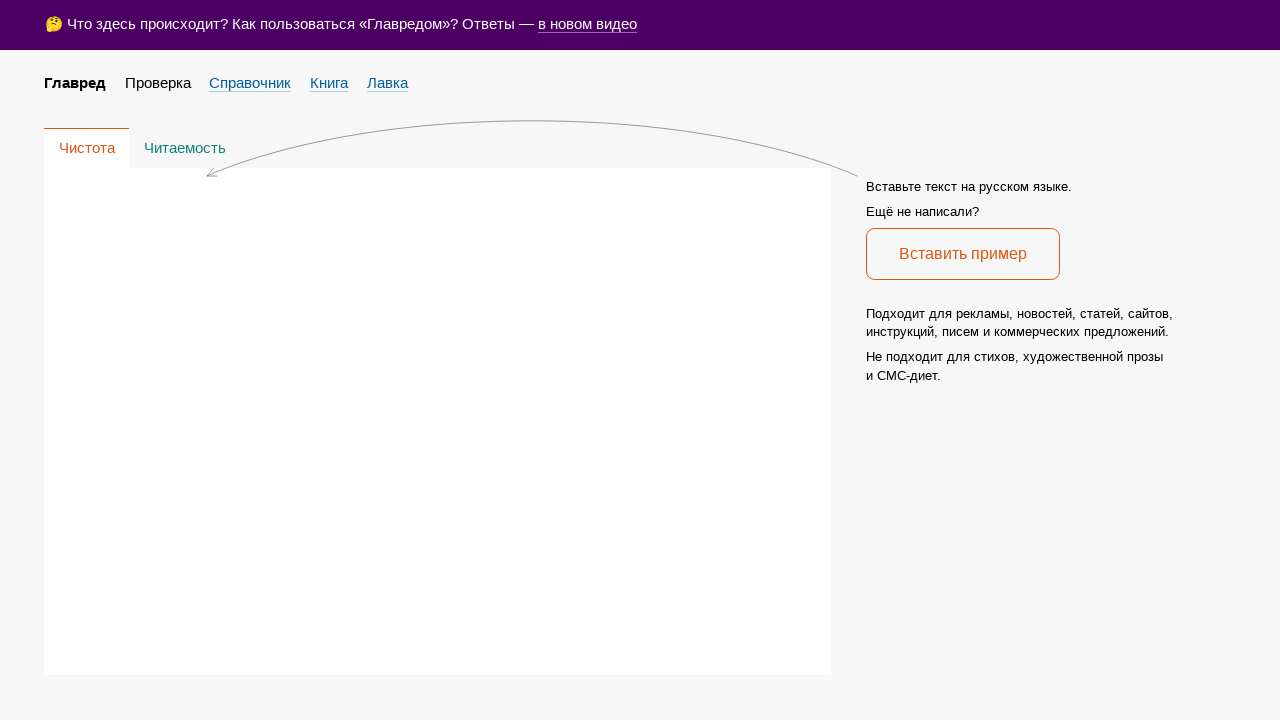

Text editor became available
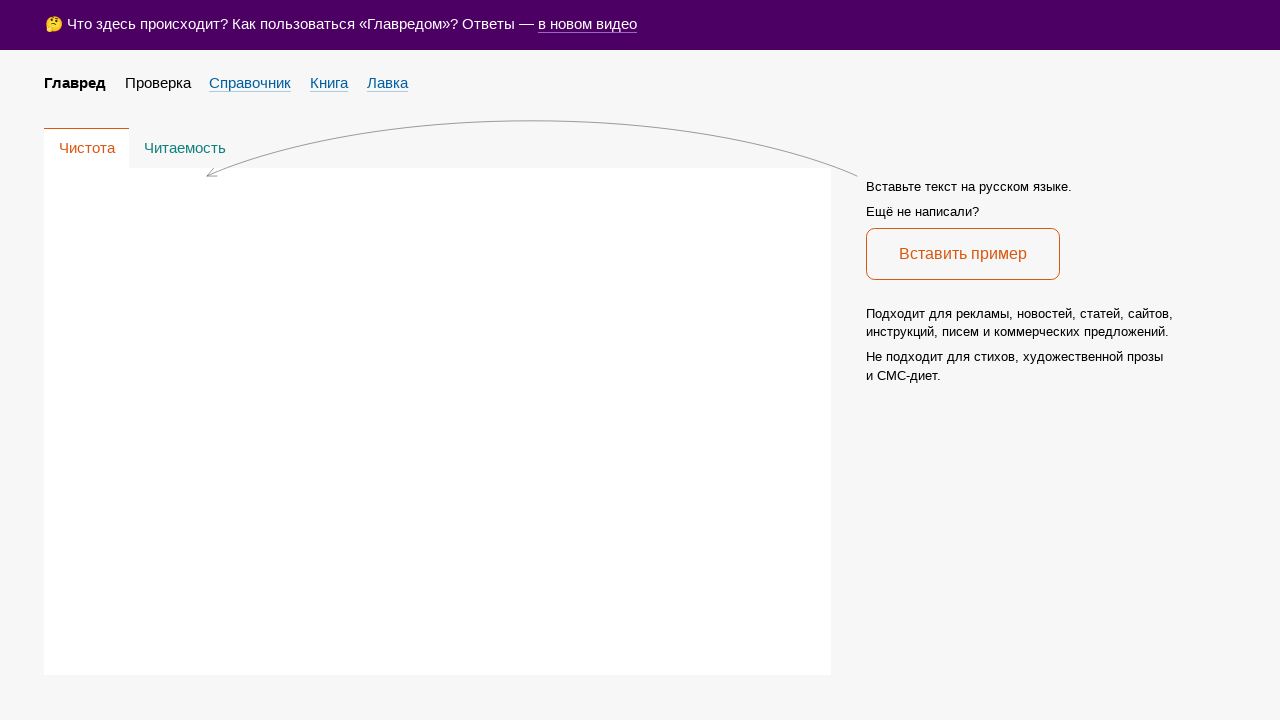

Entered sample text into the editor for quality check on .ql-editor
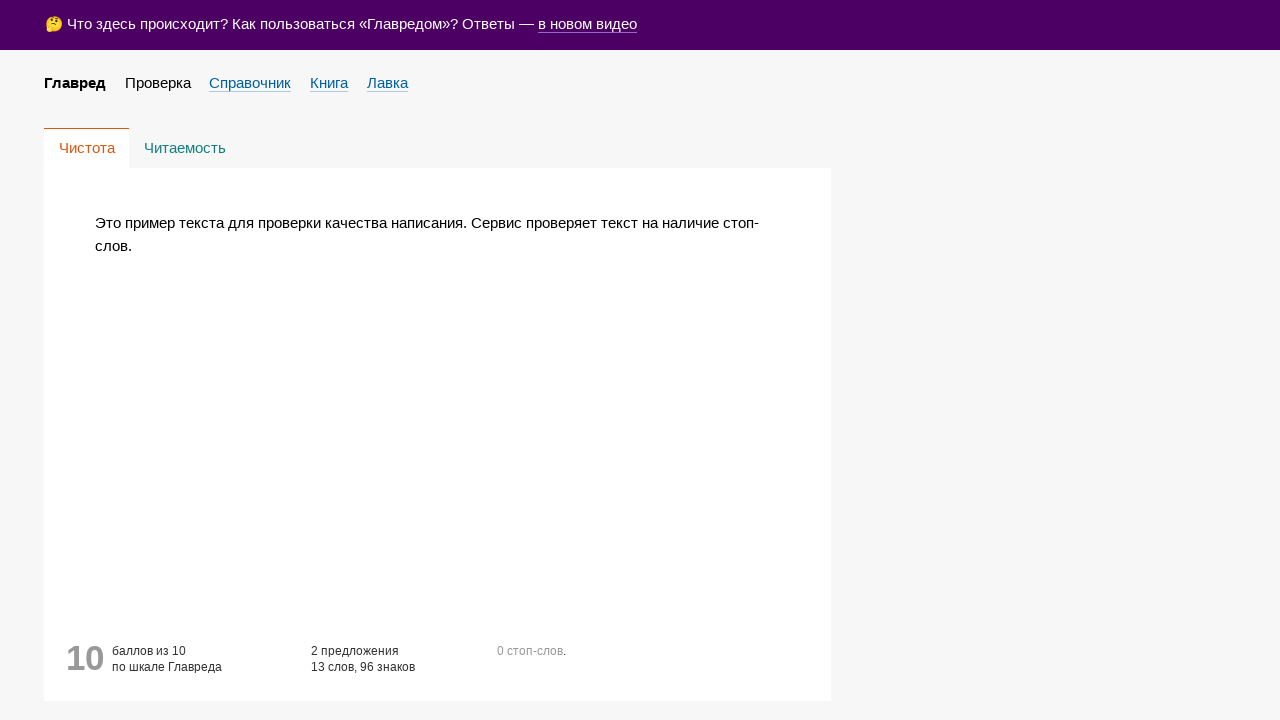

Quality rating appeared after text analysis
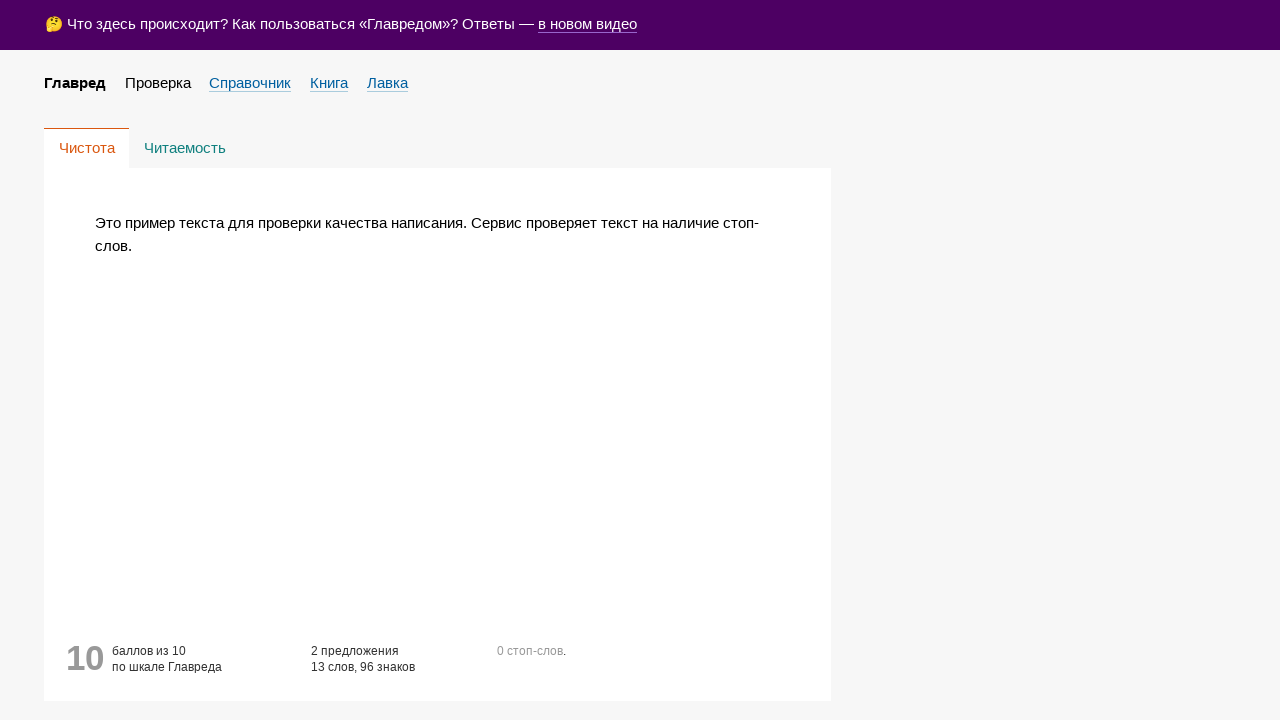

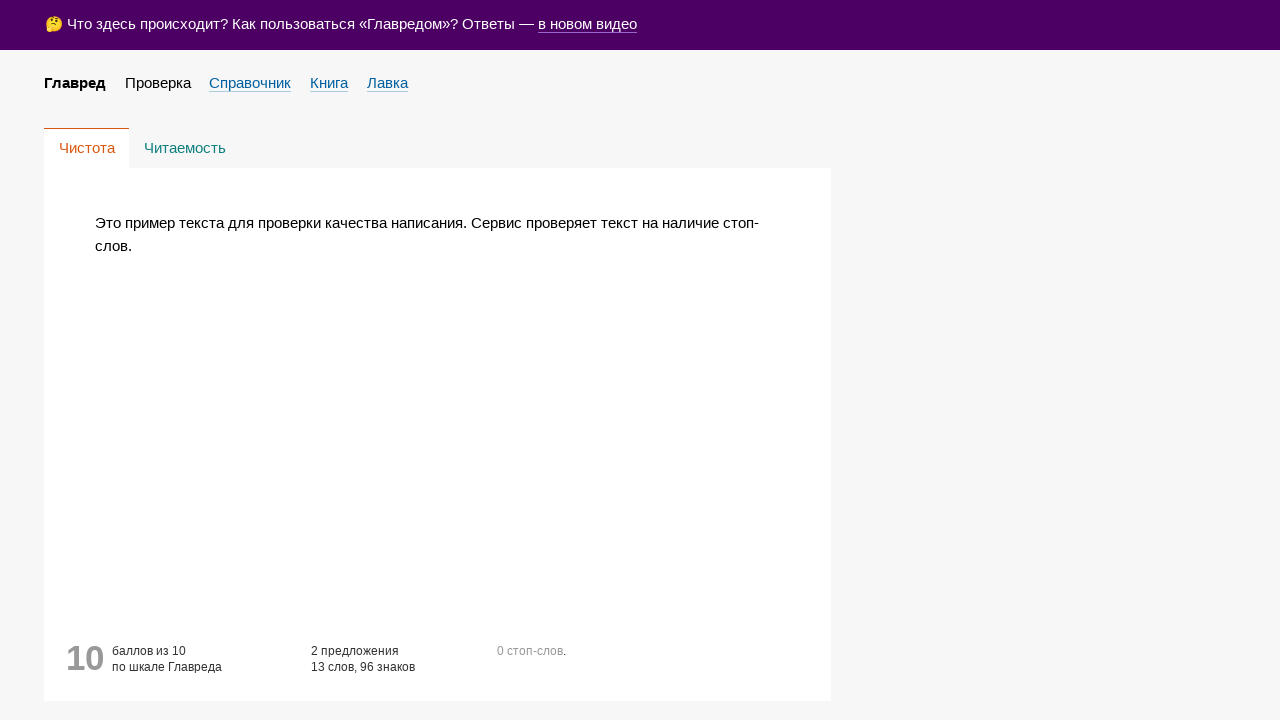